Navigates to GitHub homepage and waits for the page to fully load, originally designed for visual regression testing.

Starting URL: https://www.github.com

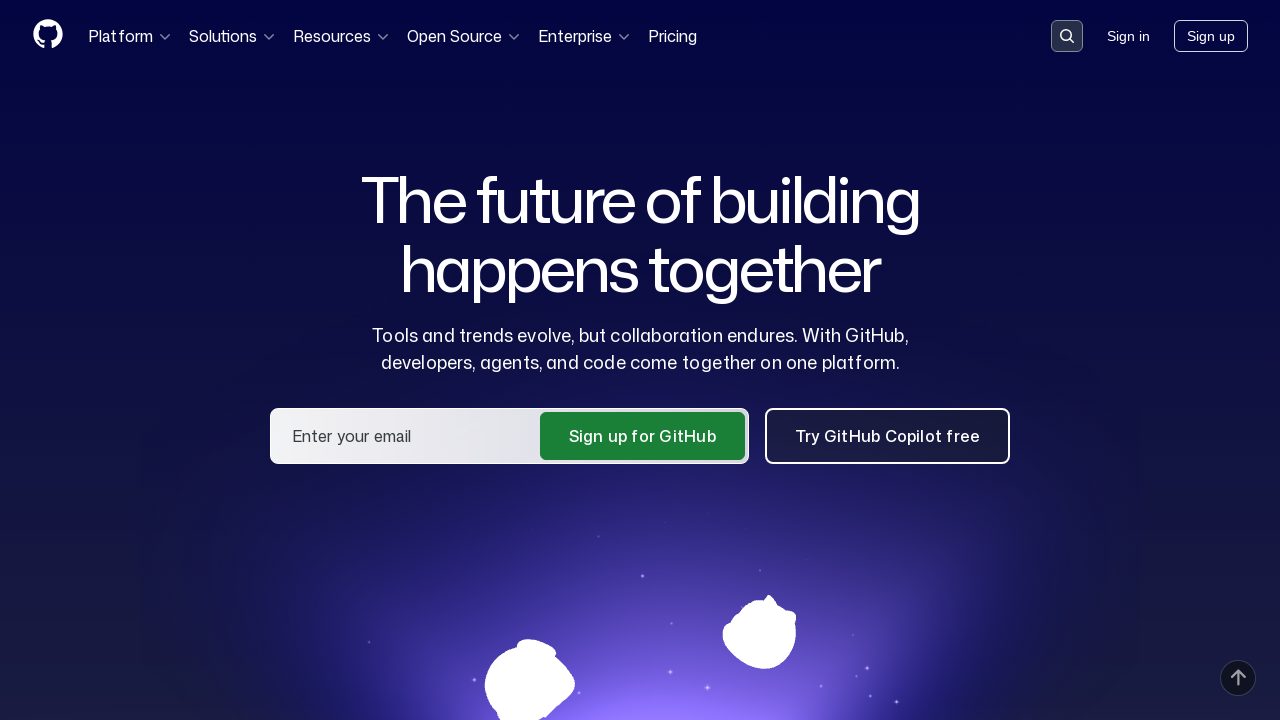

Set viewport size to 1035x635
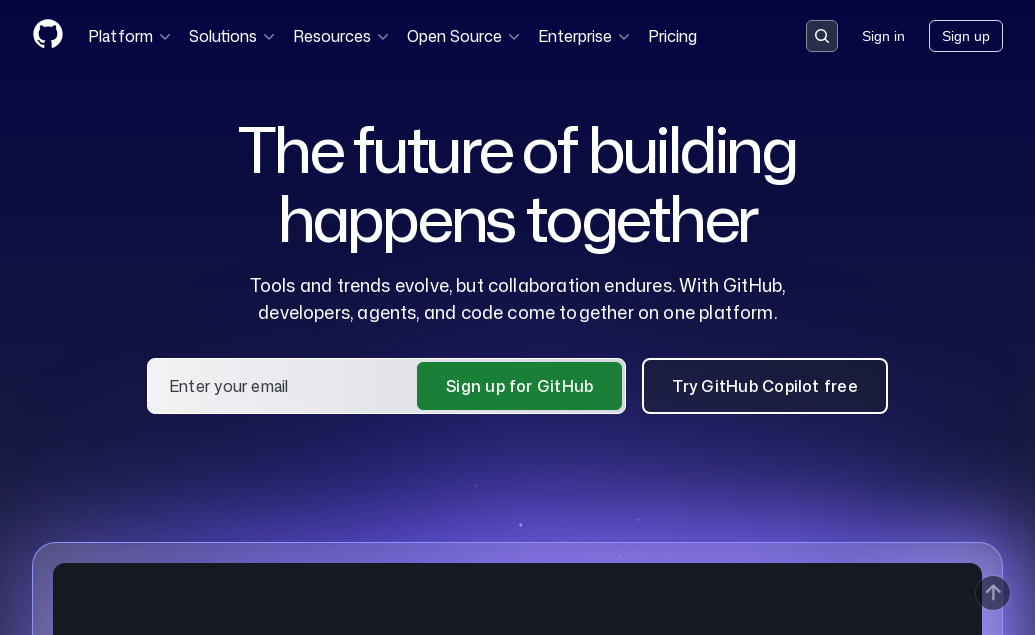

Waited for page to reach networkidle state
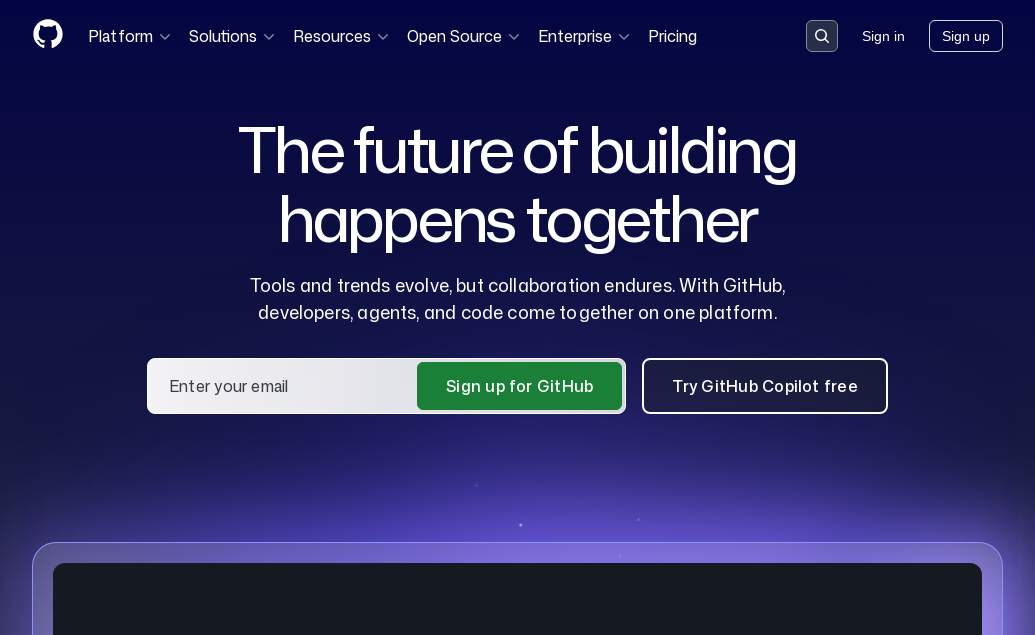

Verified GitHub homepage loaded by confirming header element is present
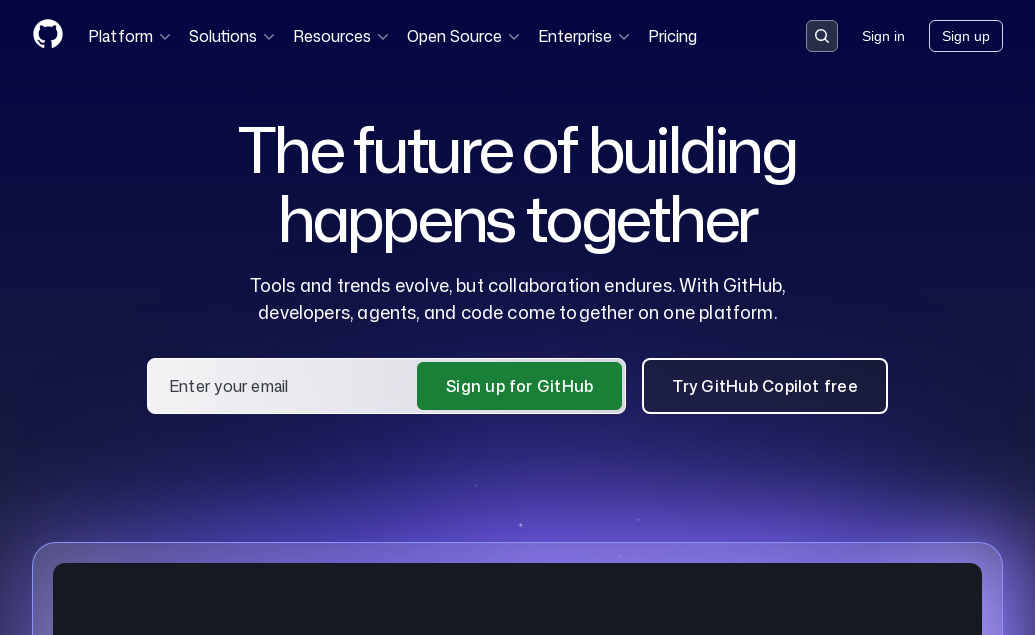

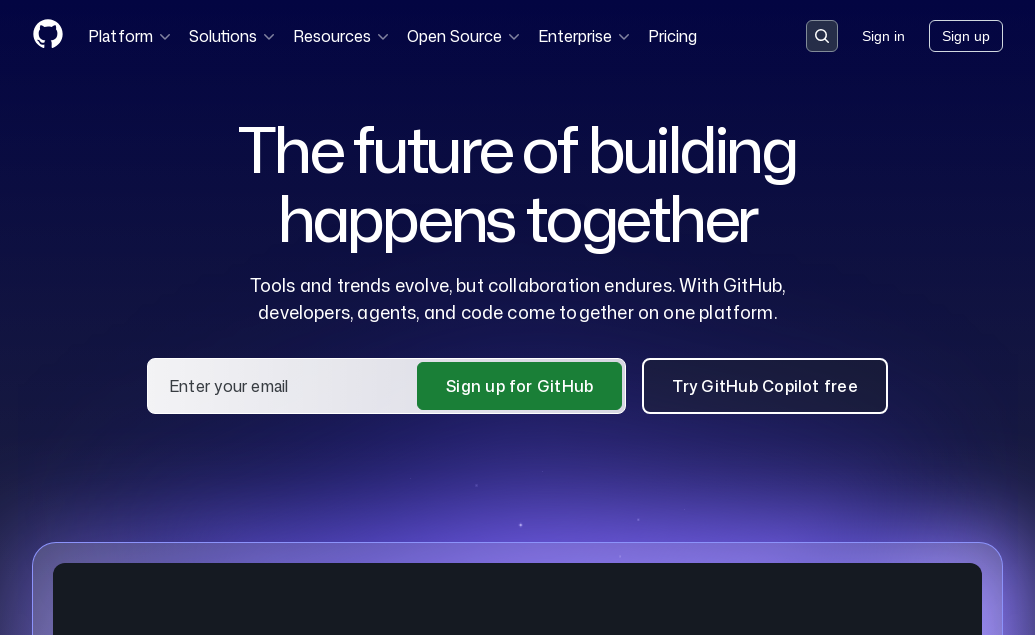